Tests iframe handling by switching to a frame and interacting with a dropdown menu inside it, selecting the "Home" option from a navigation select element.

Starting URL: https://www.hyrtutorials.com/p/frames-practice.html

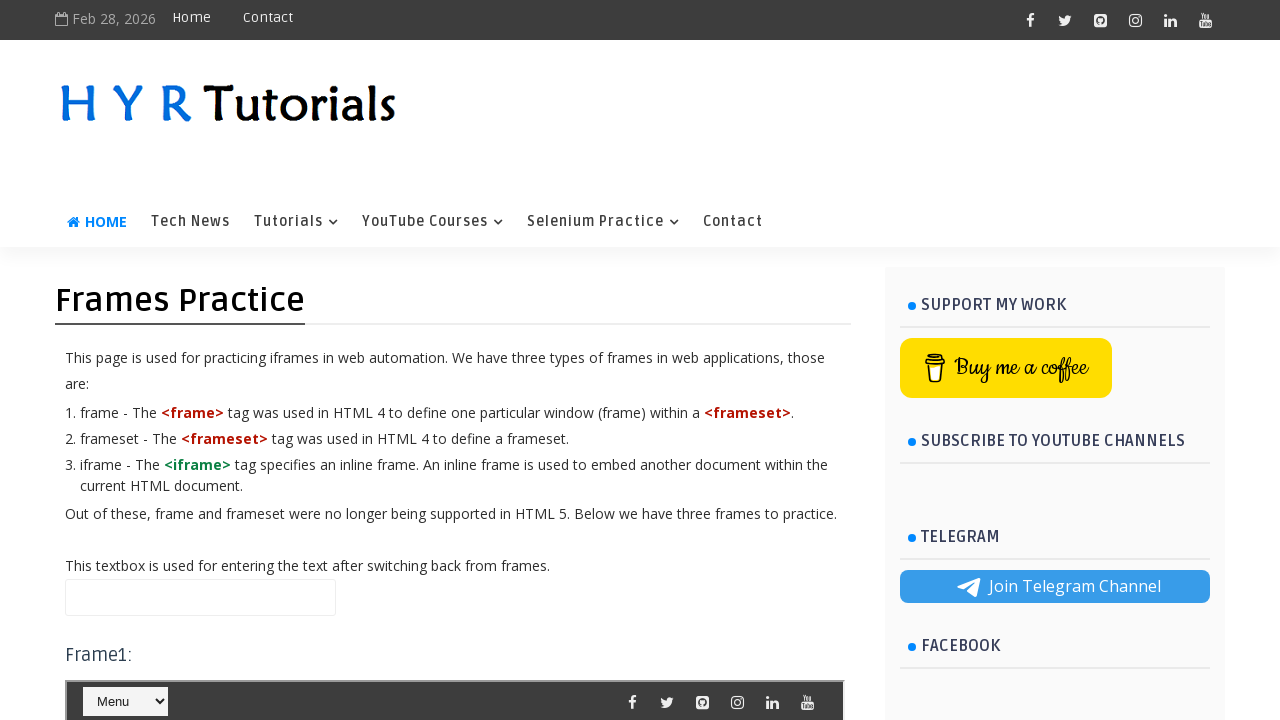

Hovered over text box element at (200, 597) on .frmTextBox
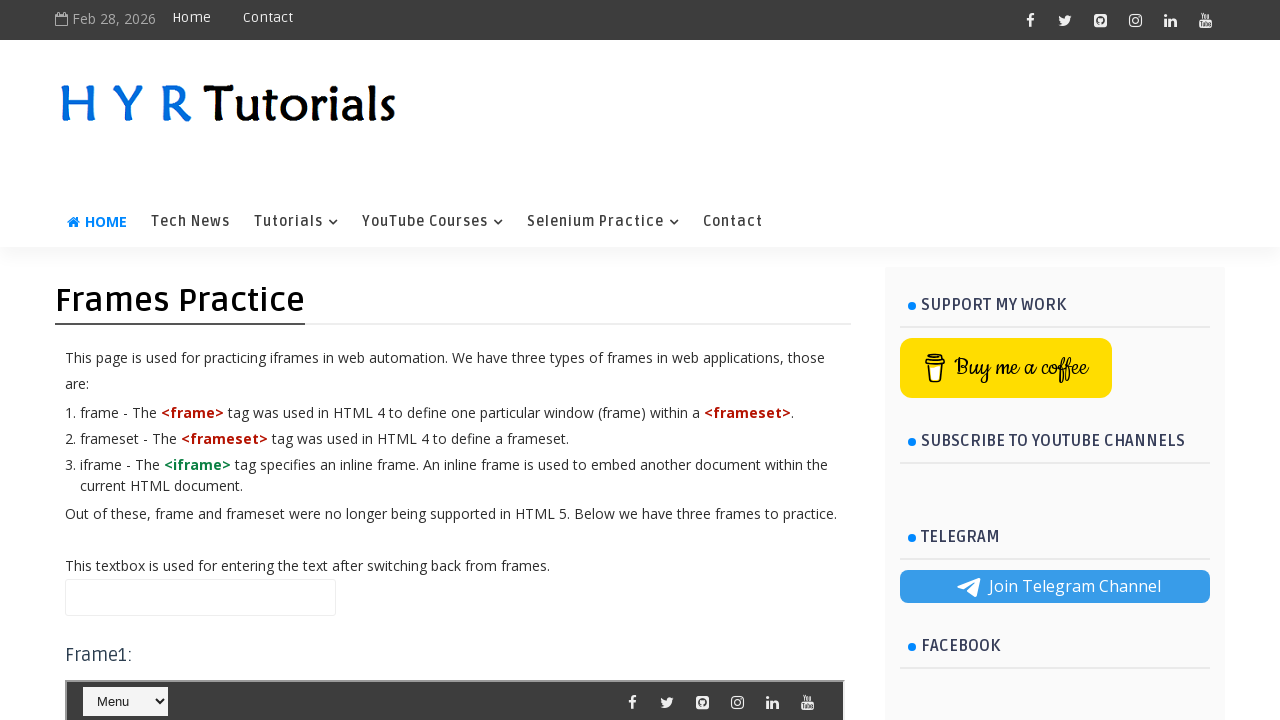

Located iframe with ID 'frm1'
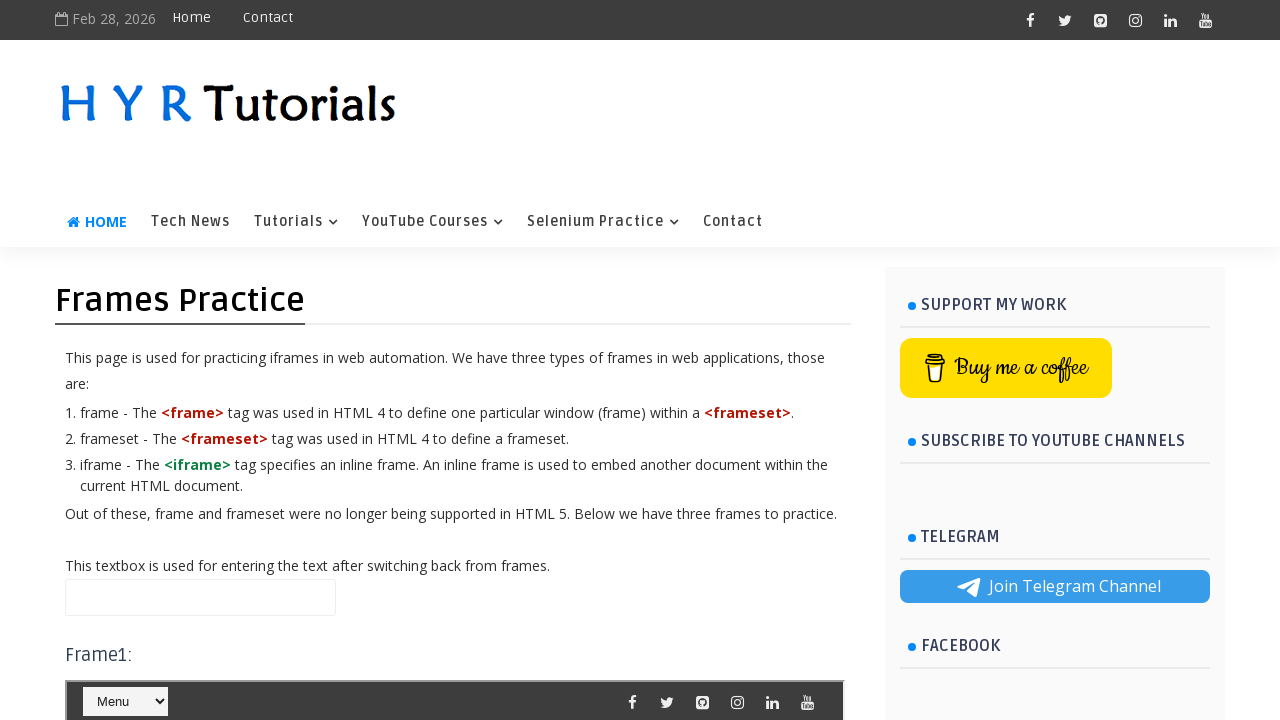

Hovered over dropdown menu inside iframe at (125, 702) on #frm1 >> internal:control=enter-frame >> #selectnav2
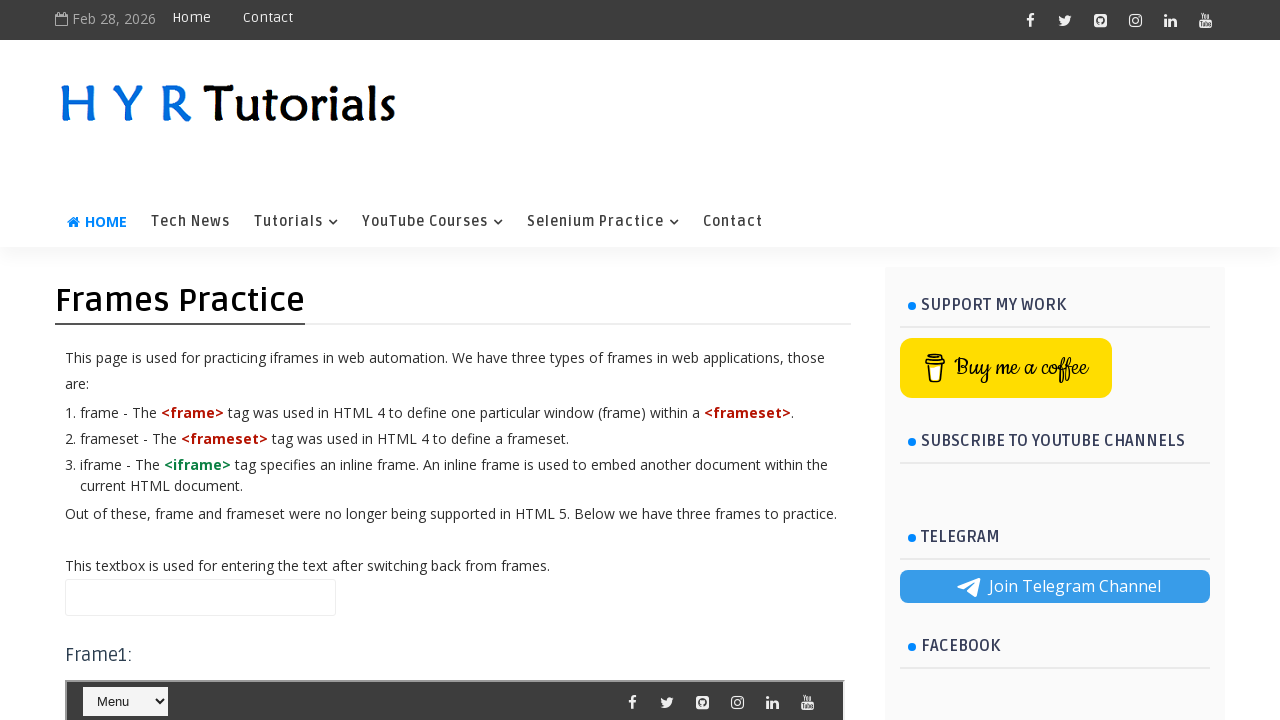

Selected 'Home' option from navigation dropdown menu on #frm1 >> internal:control=enter-frame >> #selectnav2
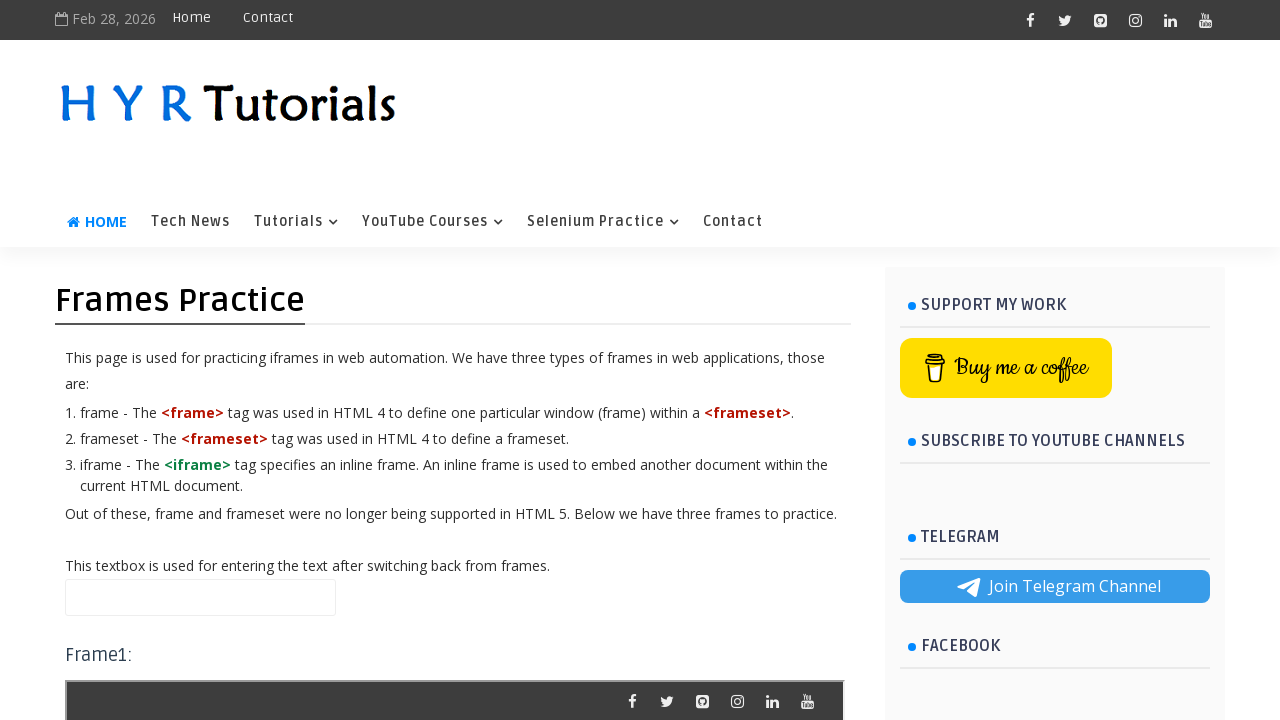

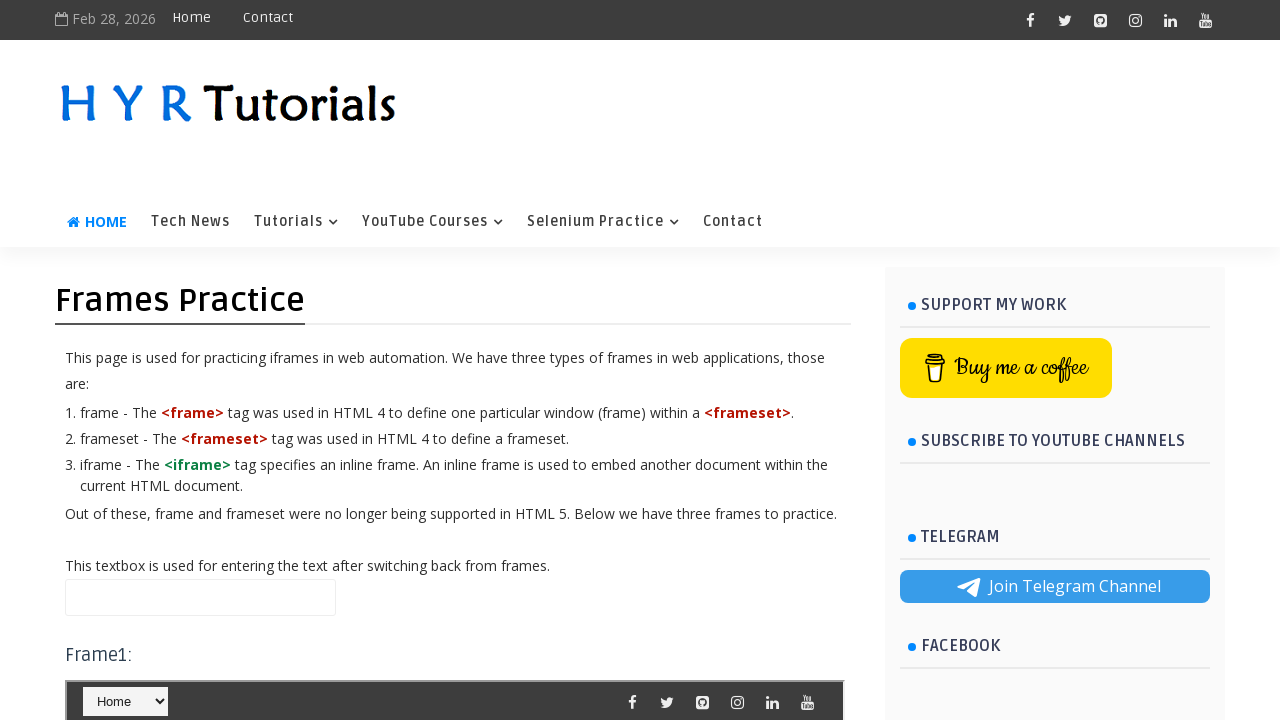